Retrieves a value from an element's attribute, calculates a math result, fills the answer, checks a checkbox, selects a radio button, and submits the form

Starting URL: http://suninjuly.github.io/get_attribute.html

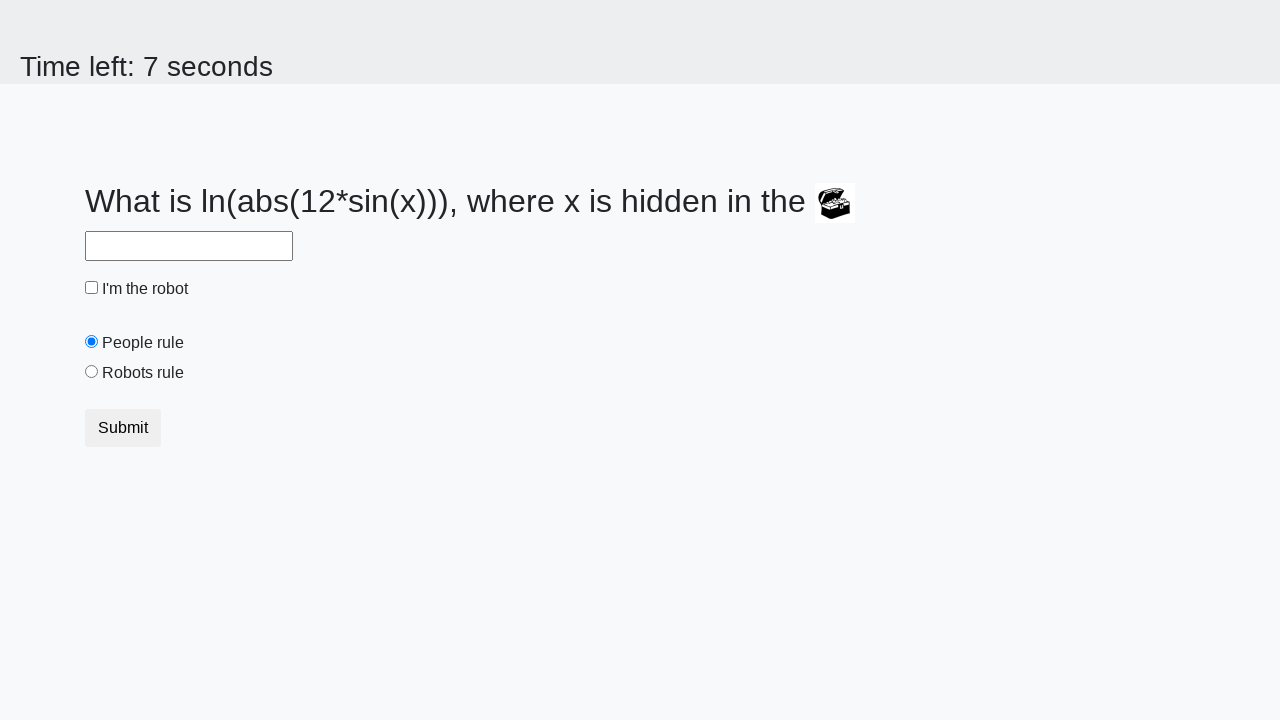

Retrieved valuex attribute from treasure element
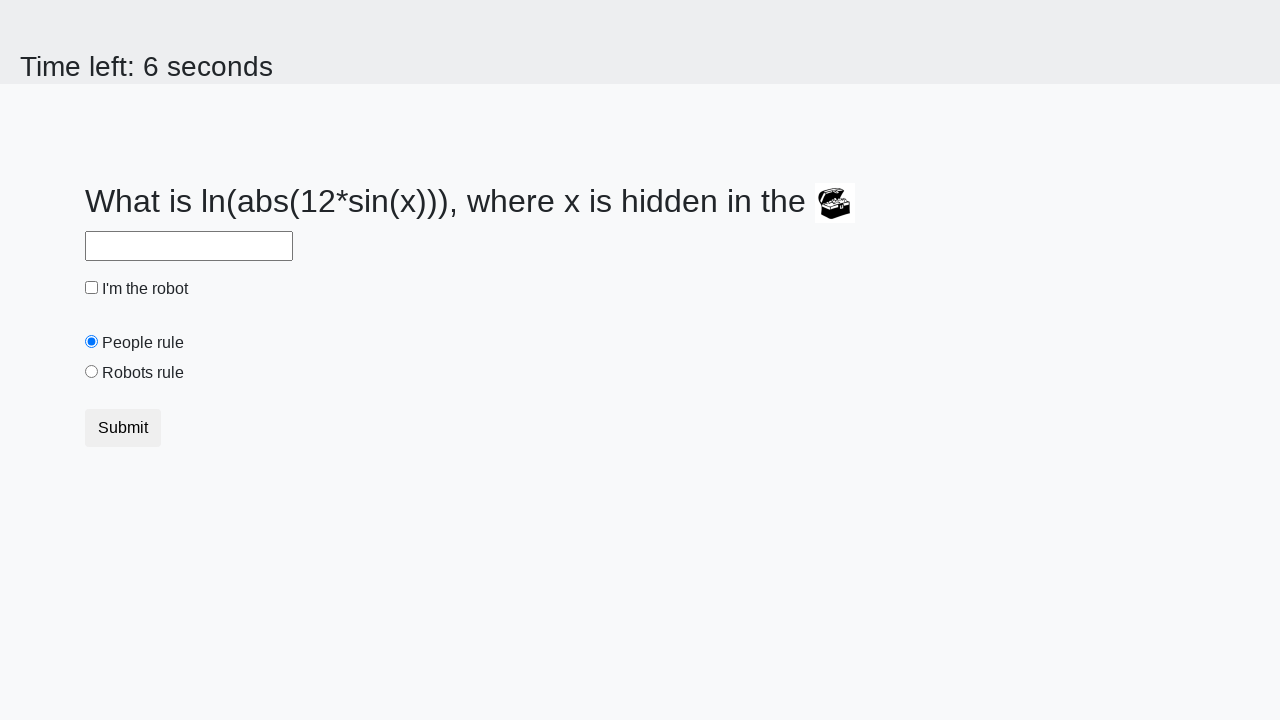

Calculated math result: log(abs(12 * sin(x)))
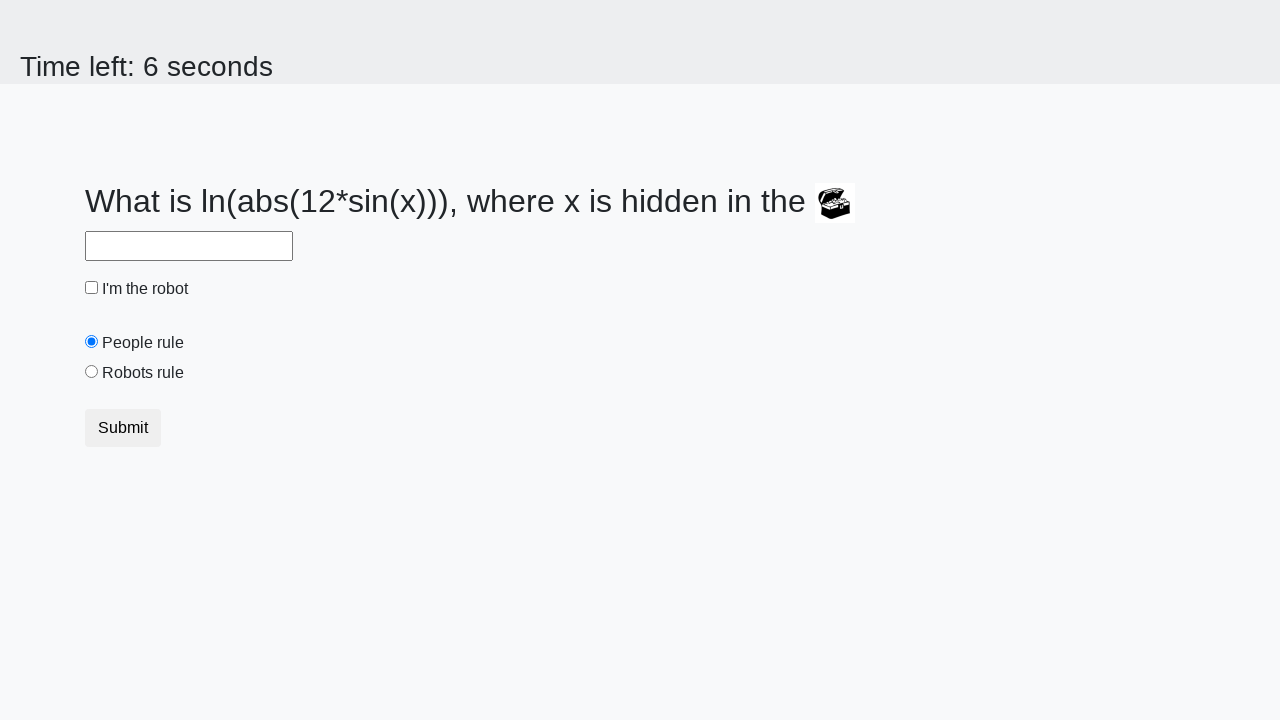

Filled answer field with calculated result on #answer
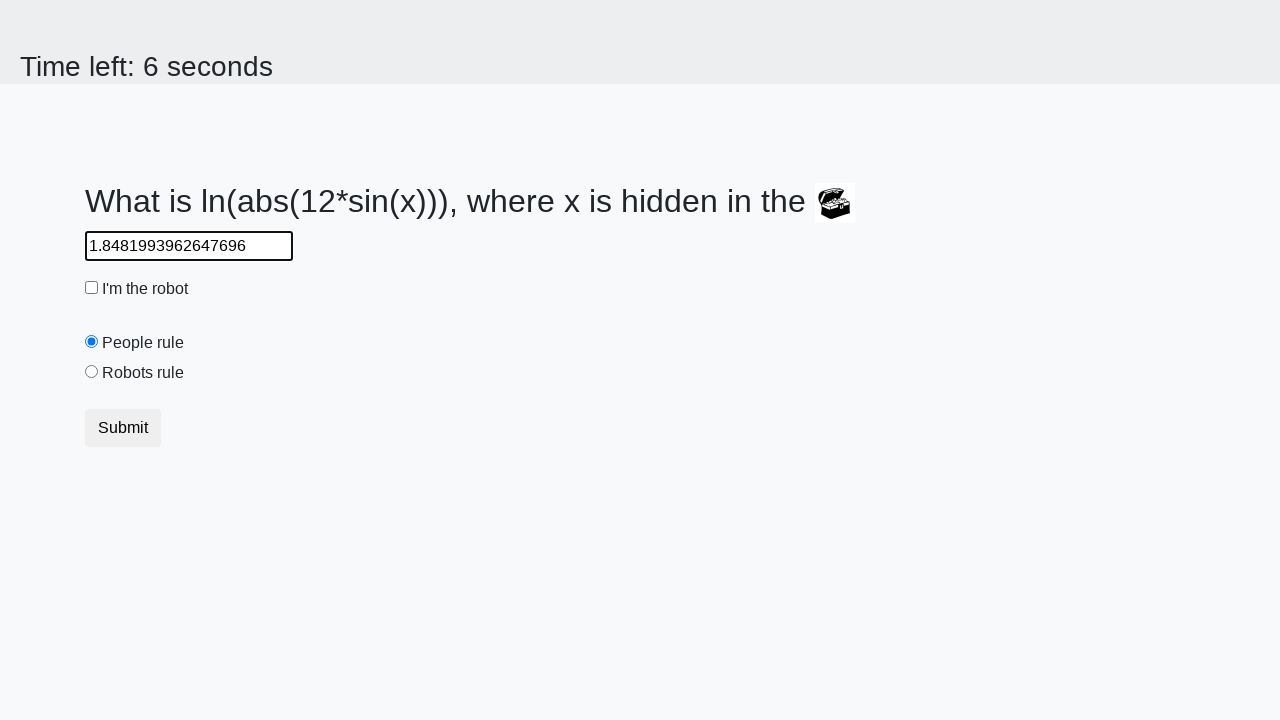

Checked the robot checkbox at (92, 288) on #robotCheckbox
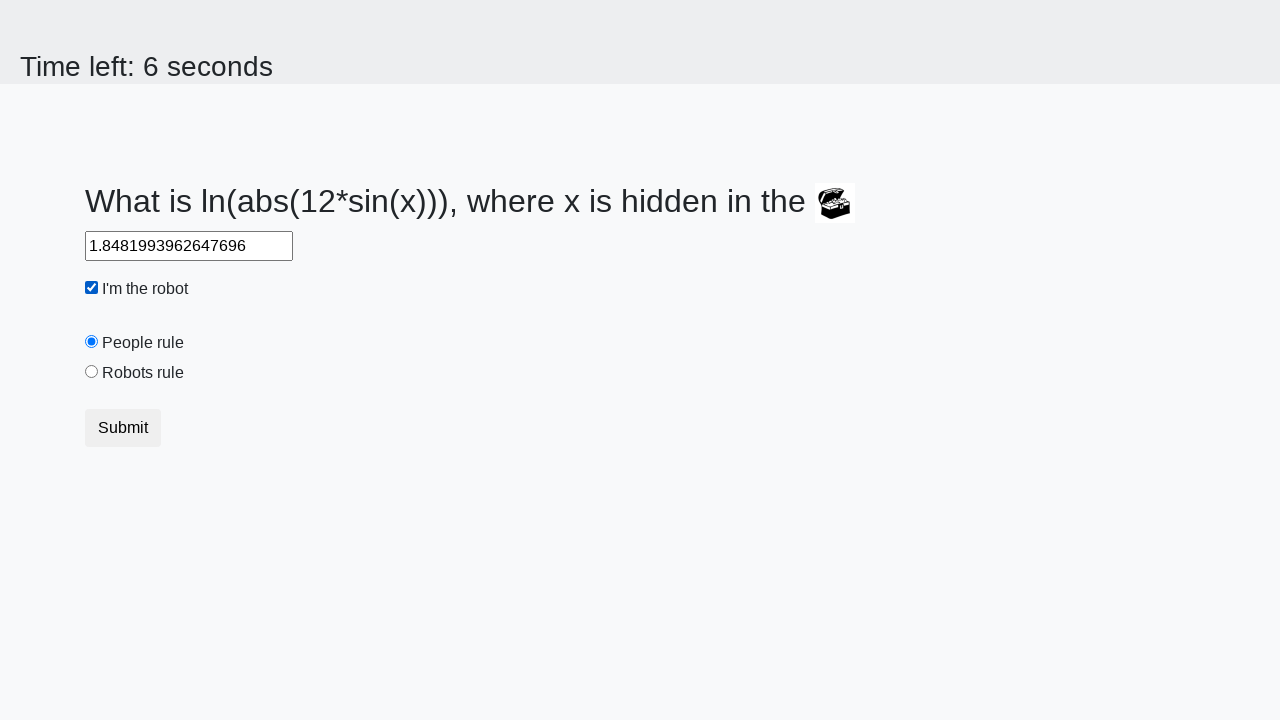

Selected the robots rule radio button at (92, 372) on #robotsRule
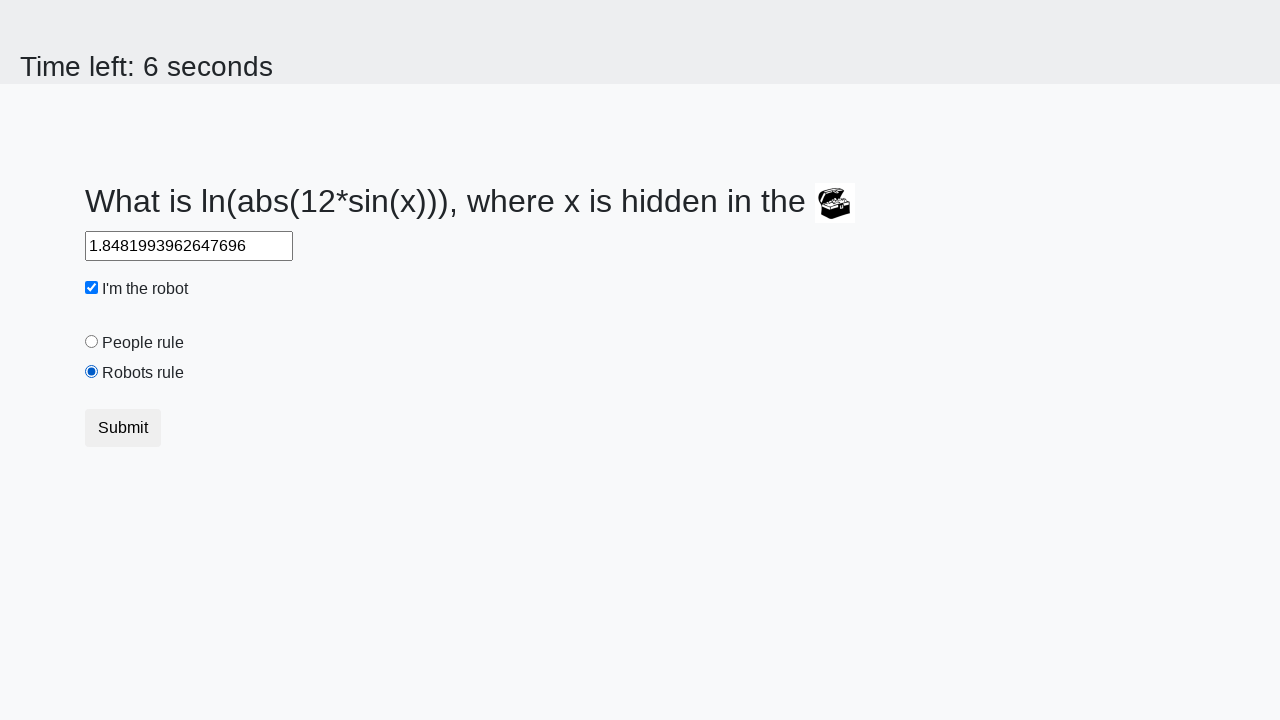

Submitted the form at (123, 428) on .btn.btn-default
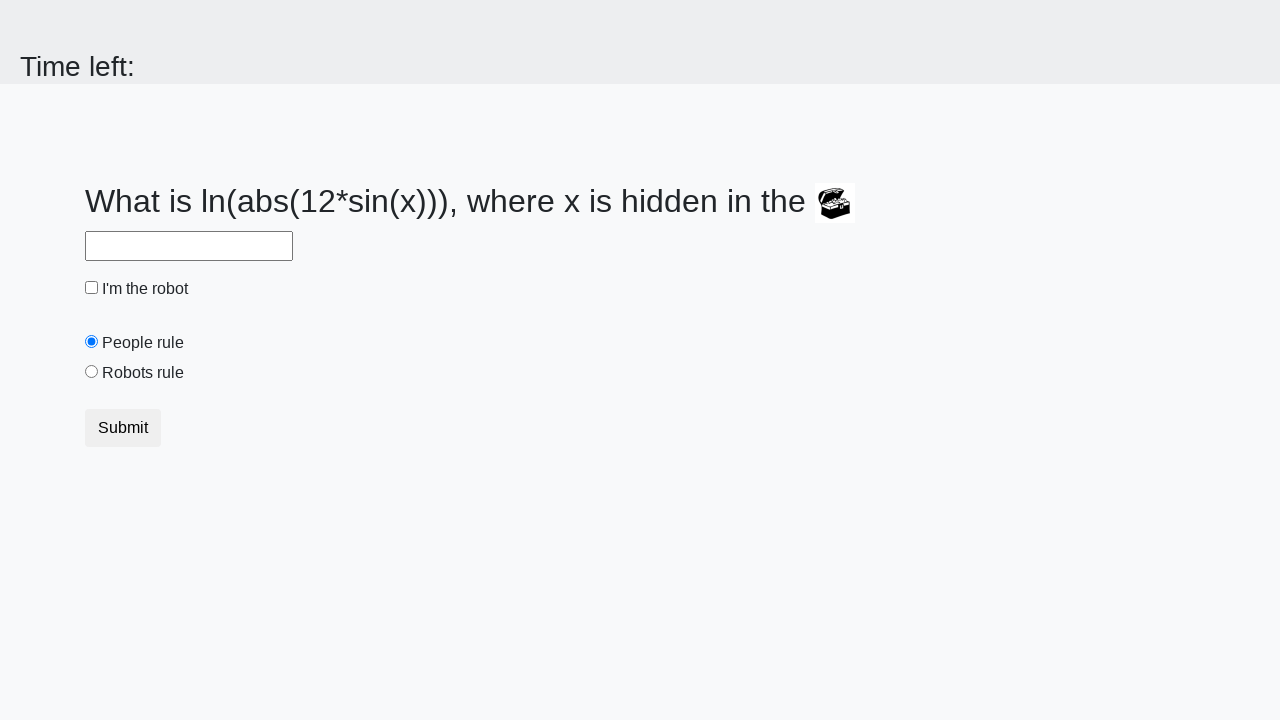

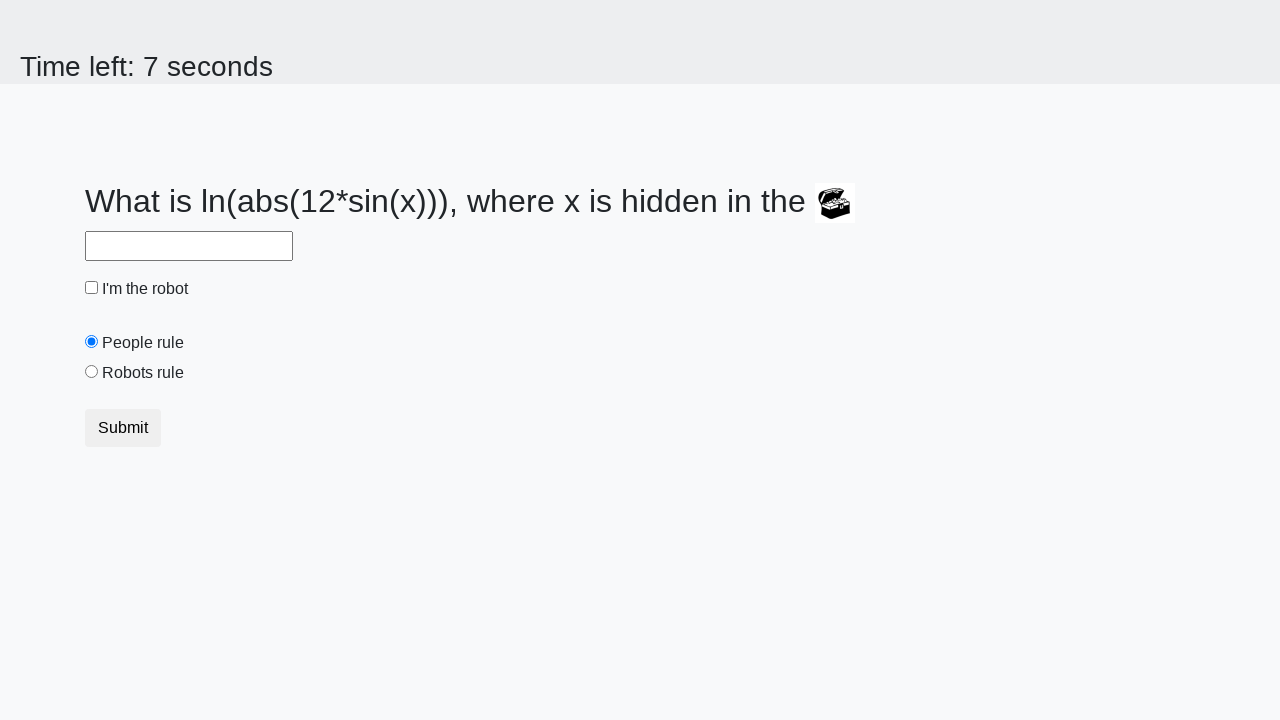